Tests browser window handling by clicking buttons that open new windows, then iterating through all window handles to switch between them

Starting URL: https://demoqa.com/browser-windows

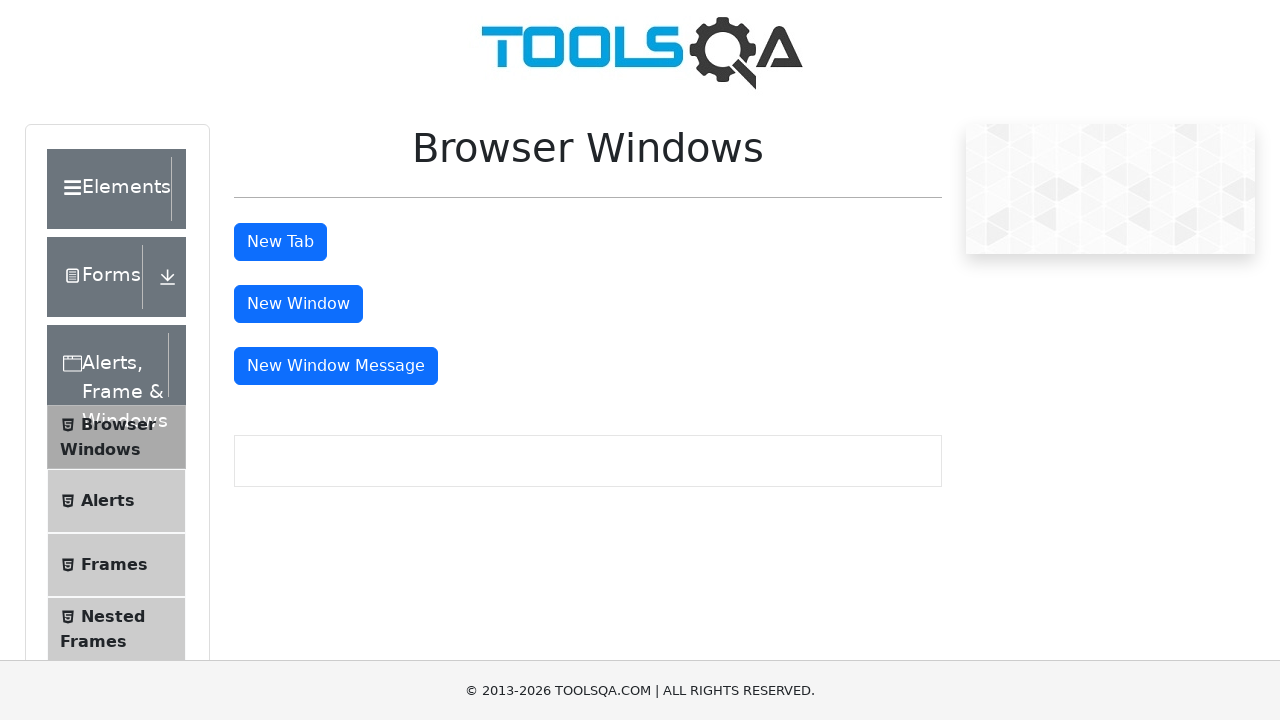

Clicked button to open new window at (298, 304) on #windowButton
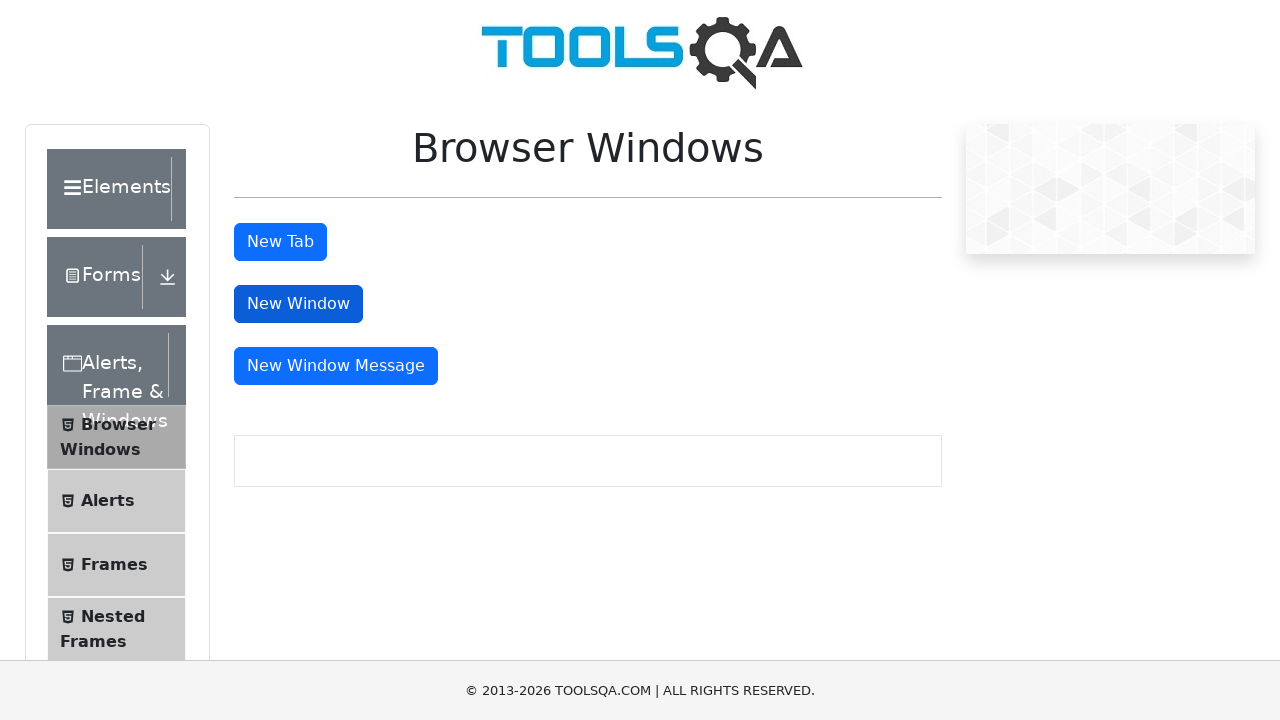

Clicked button to open message window at (336, 366) on #messageWindowButton
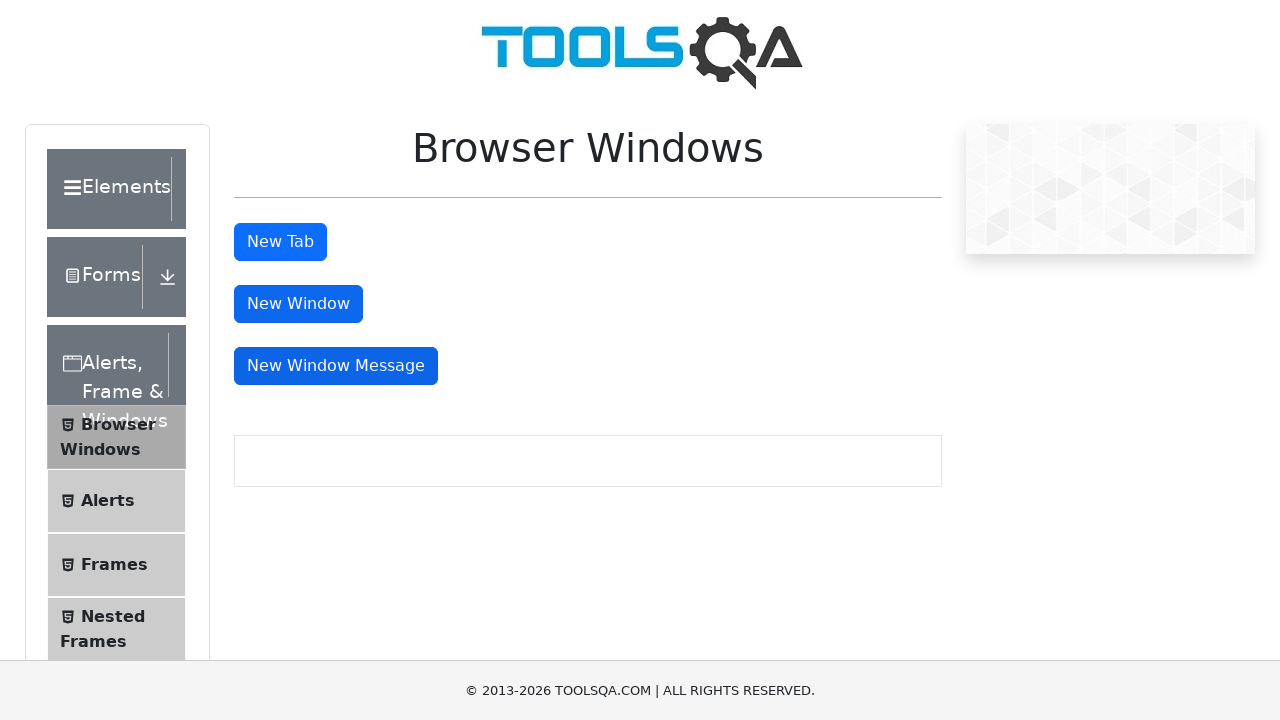

New window loaded
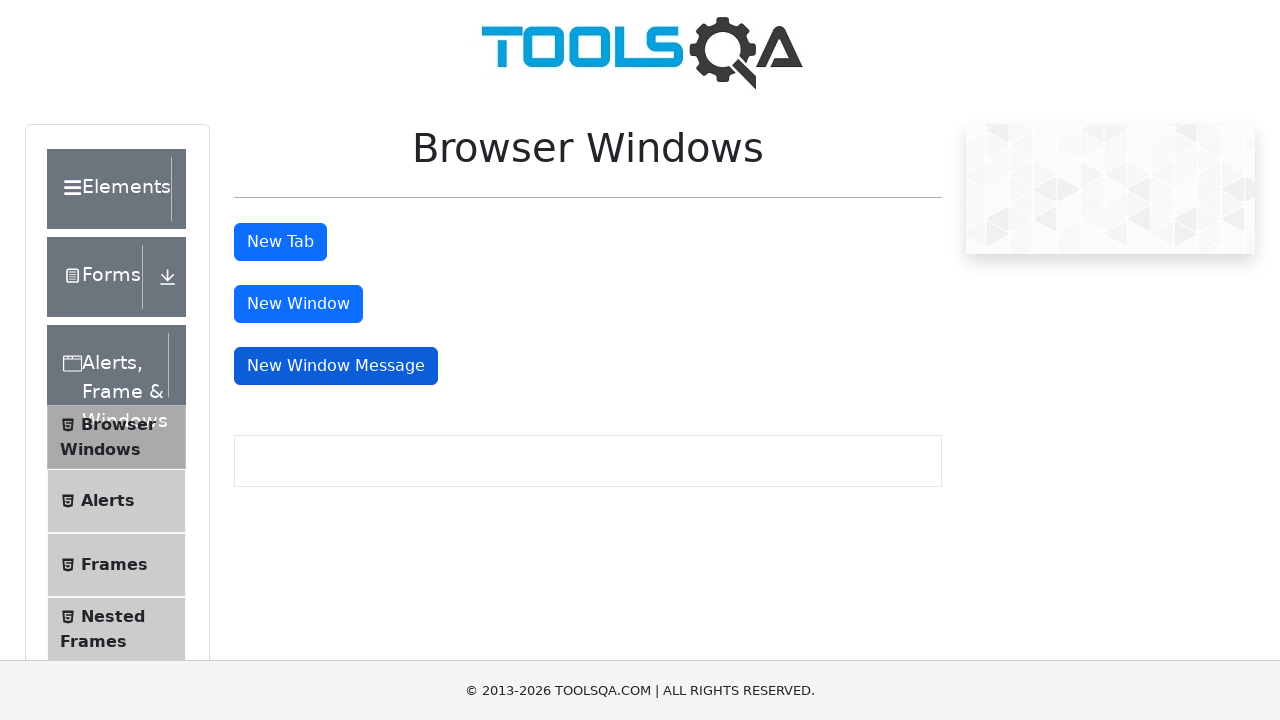

Message window loaded
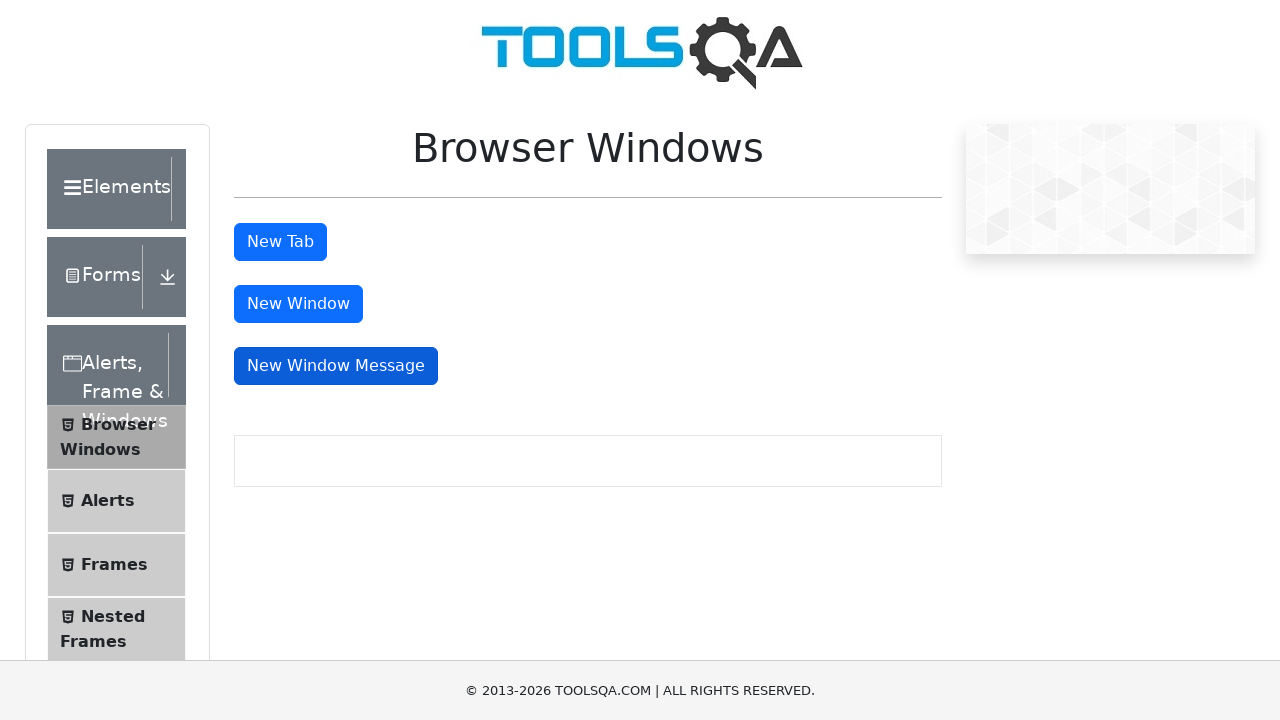

Switched to first new window
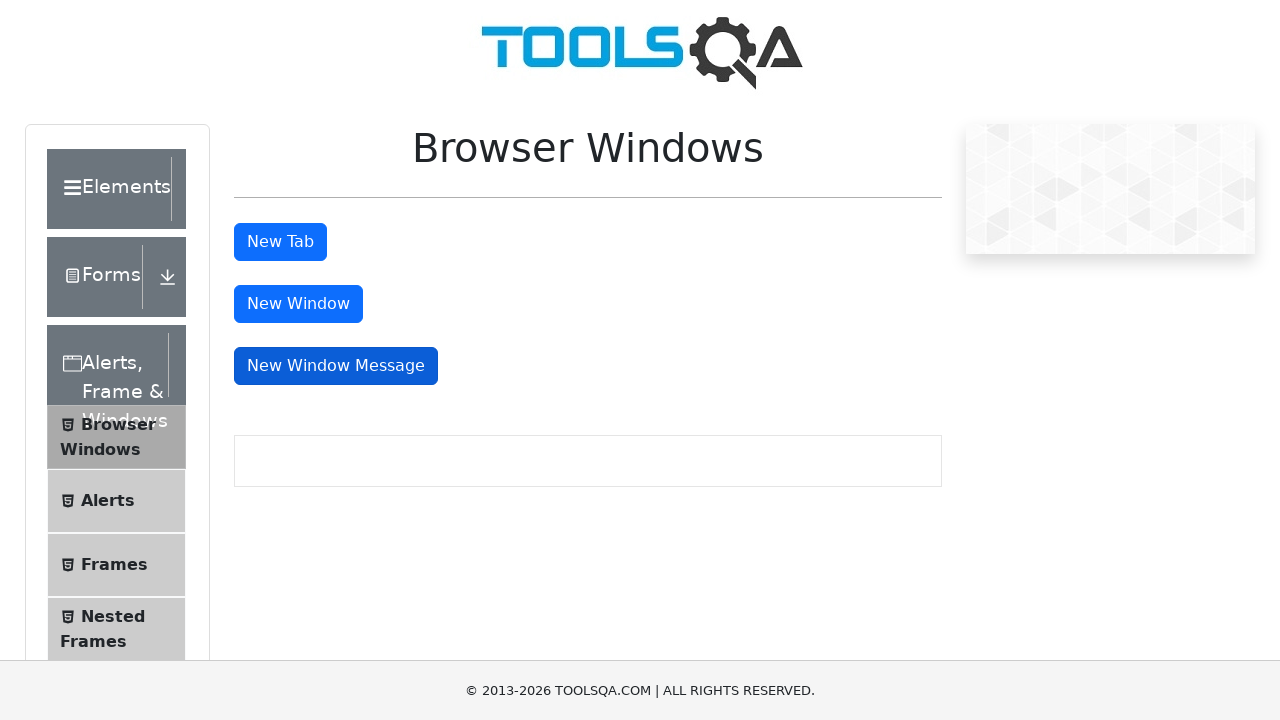

Switched to message window
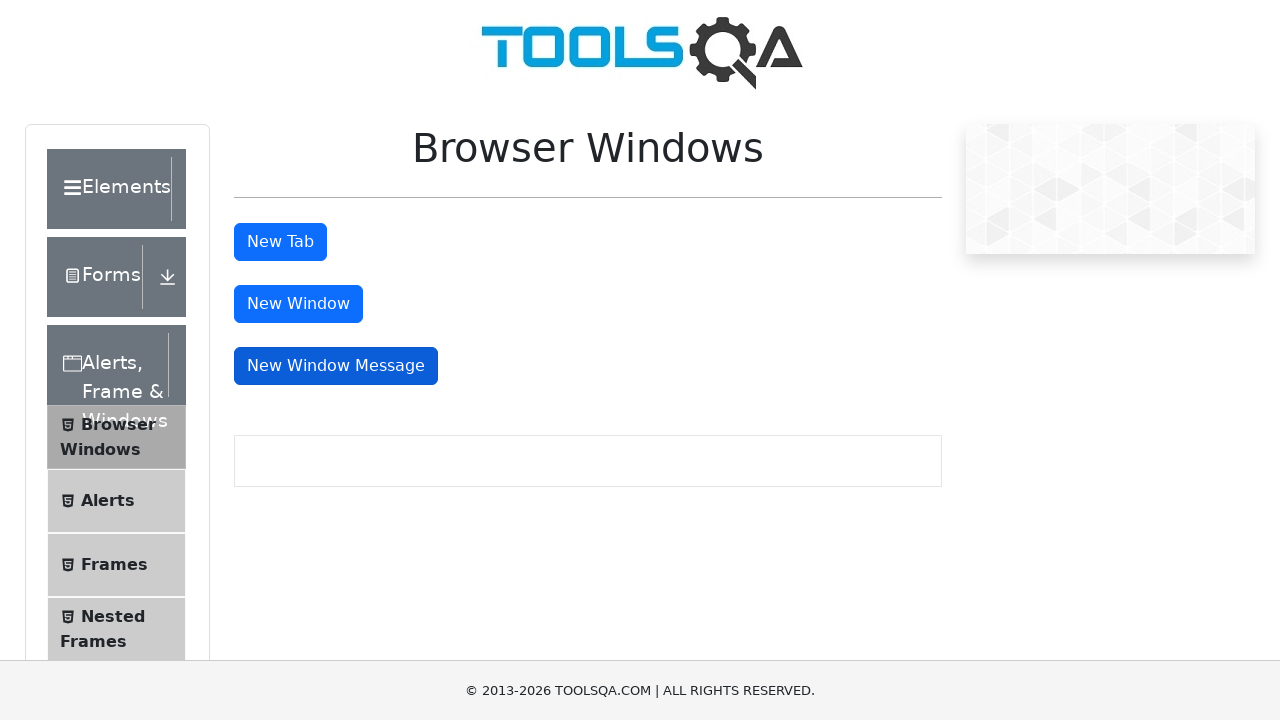

Switched back to main page
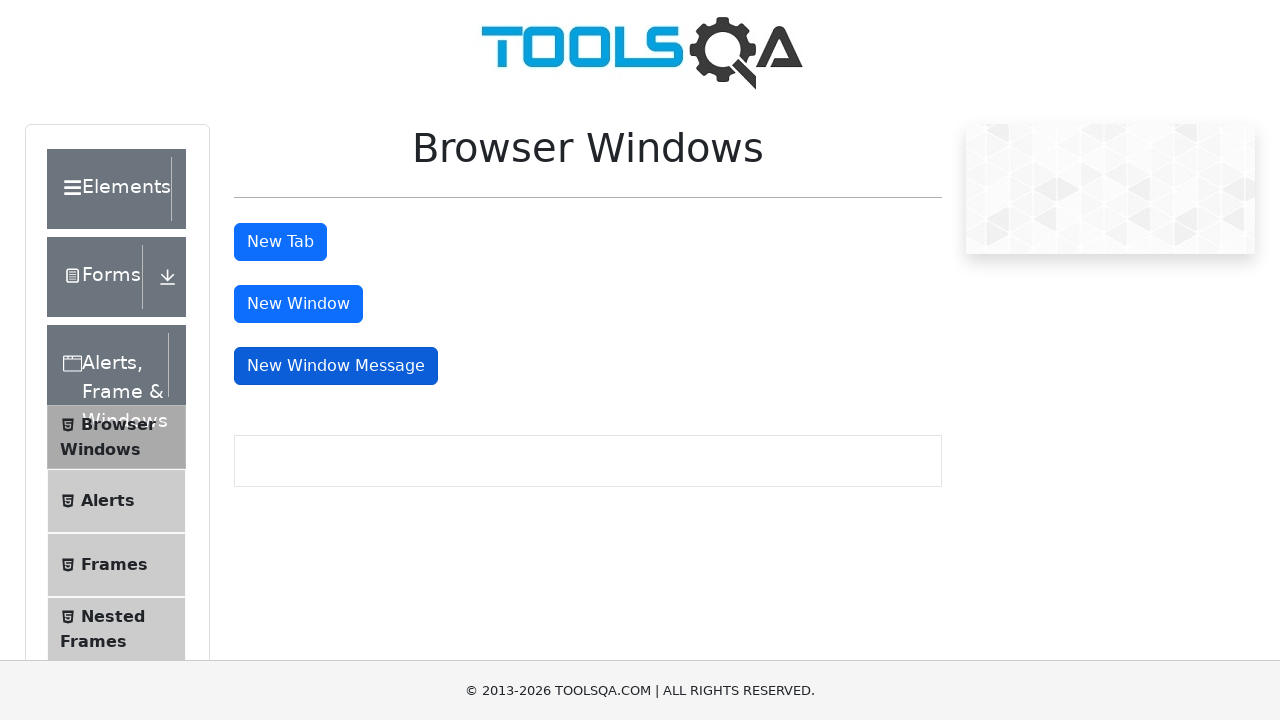

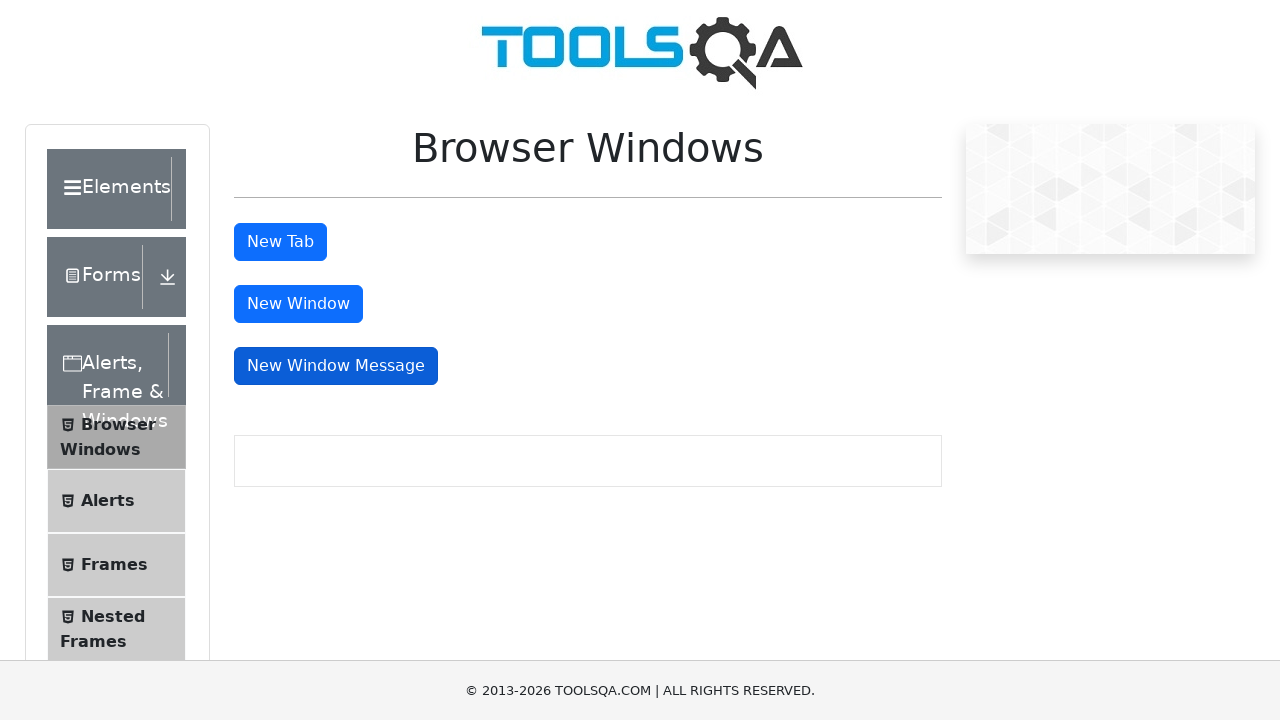